Tests drag and drop functionality by dragging an element and dropping it onto a target

Starting URL: https://demoqa.com/droppable

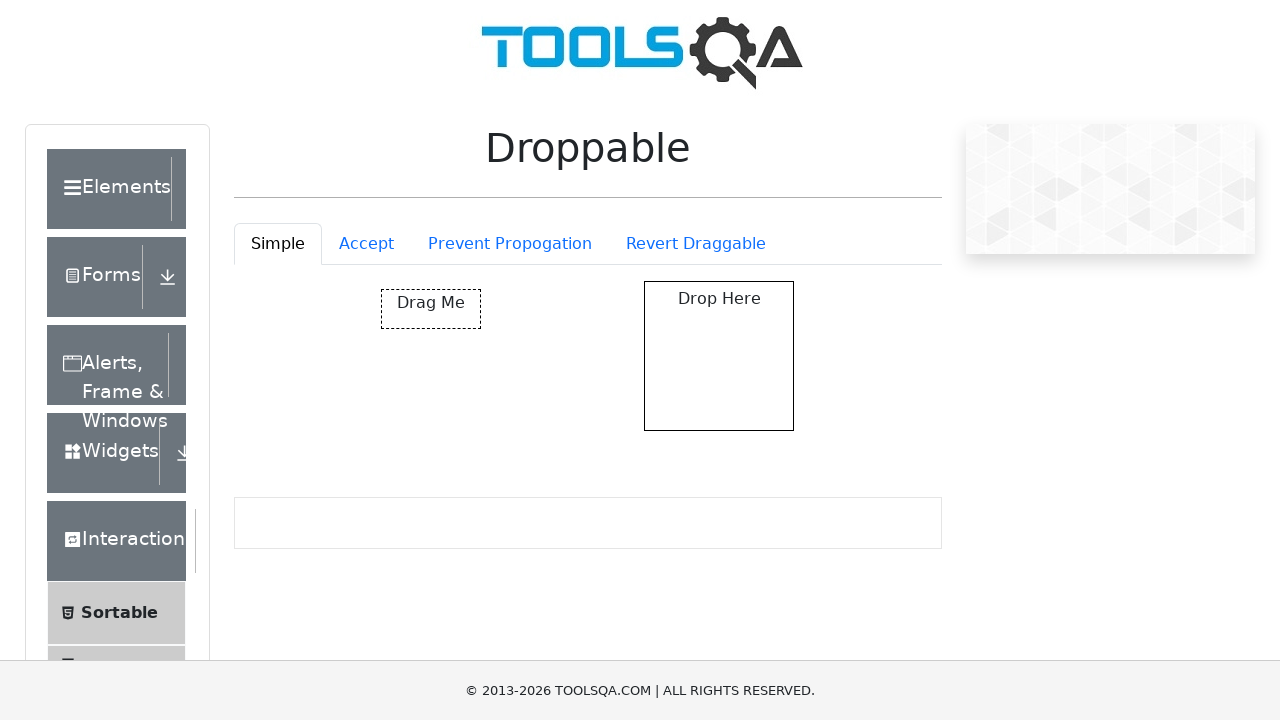

Navigated to droppable demo page
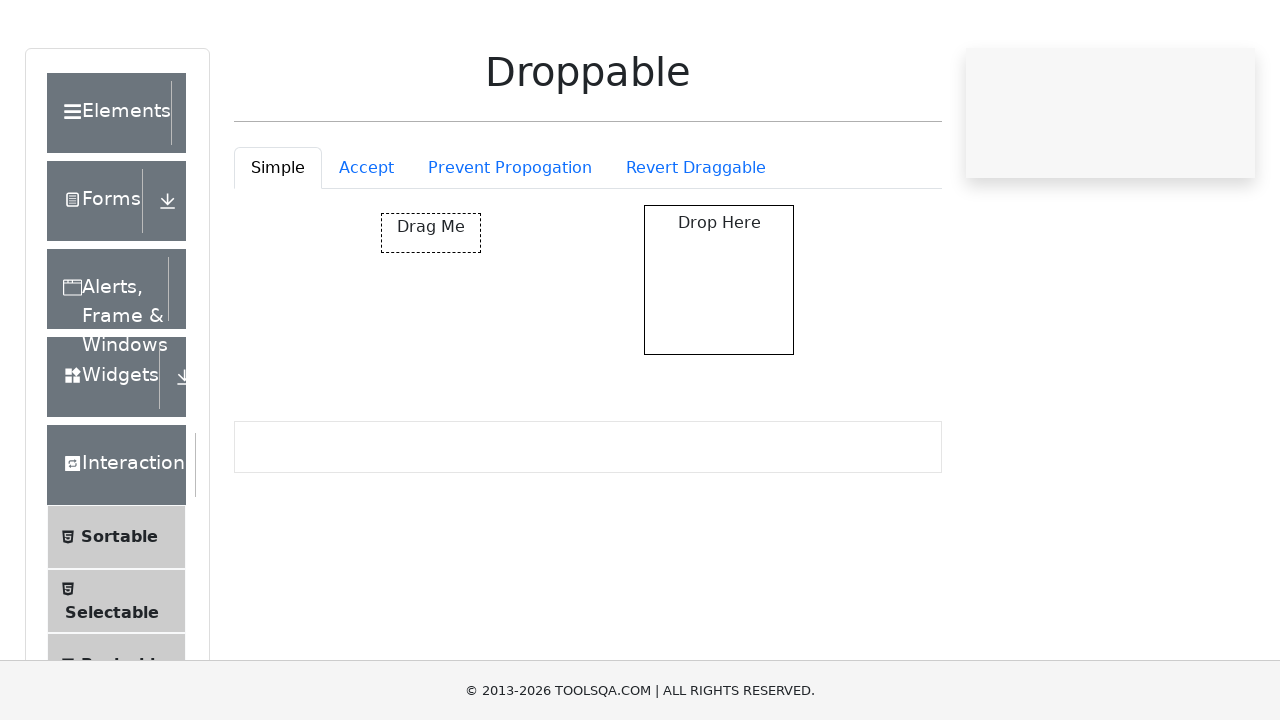

Dragged draggable element and dropped it onto droppable target at (719, 356)
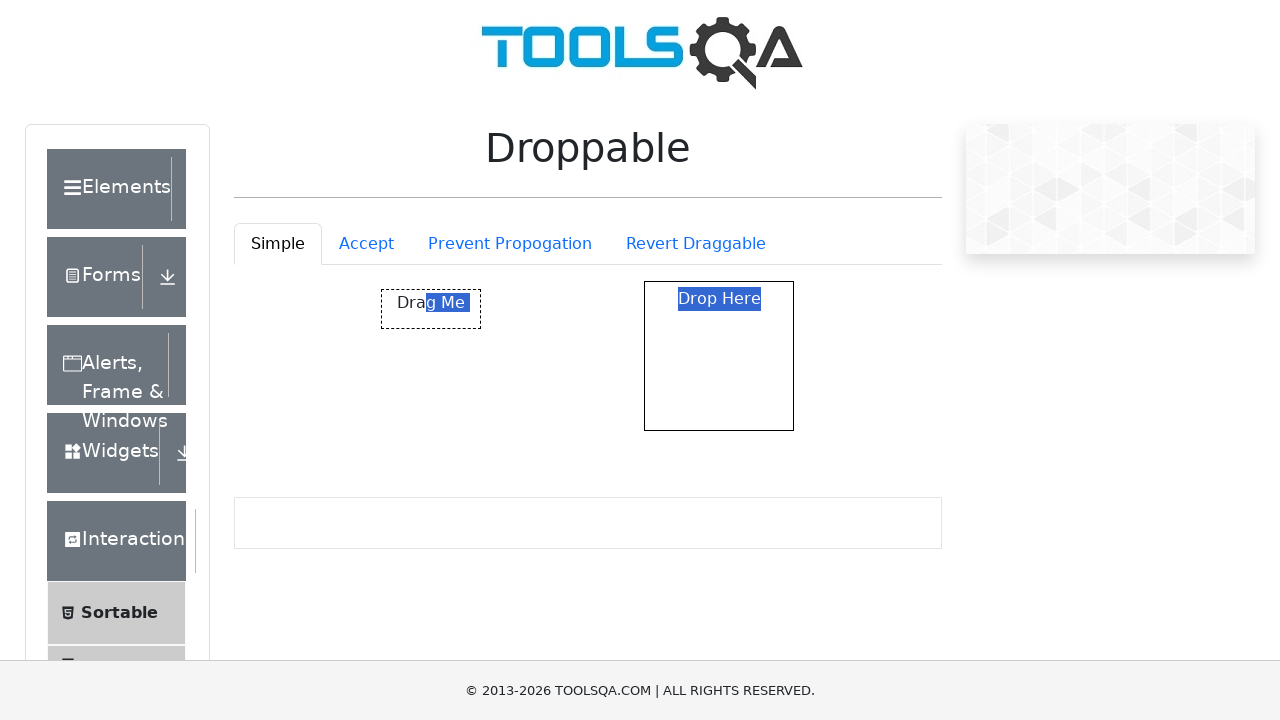

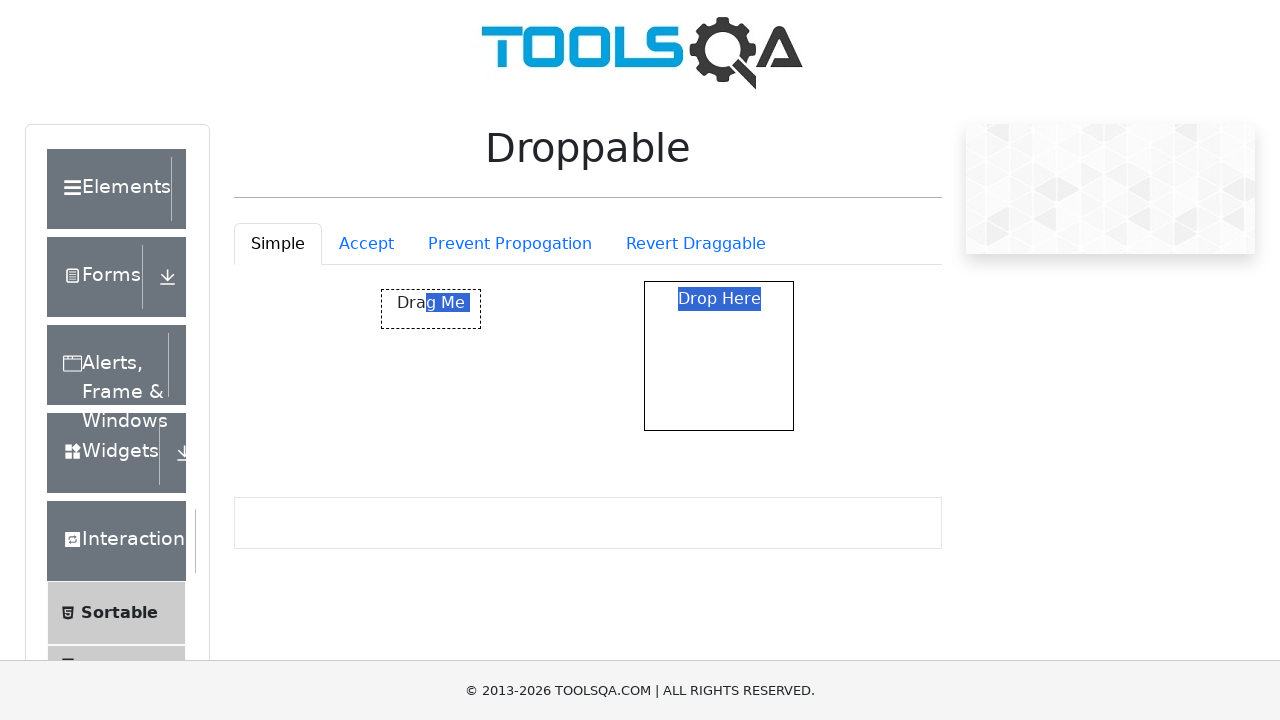